Tests date picker functionality by entering a date in the date field and submitting it

Starting URL: https://formy-project.herokuapp.com/datepicker

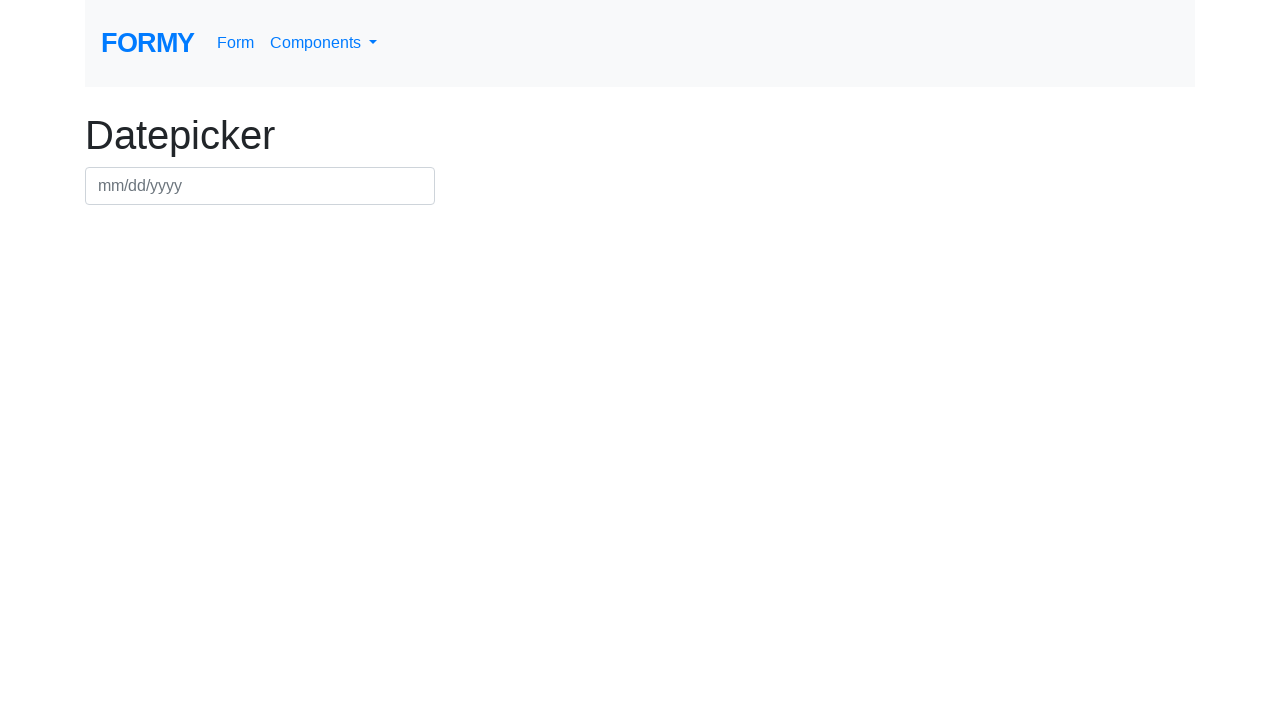

Filled date picker field with date 03/03/2020 on #datepicker
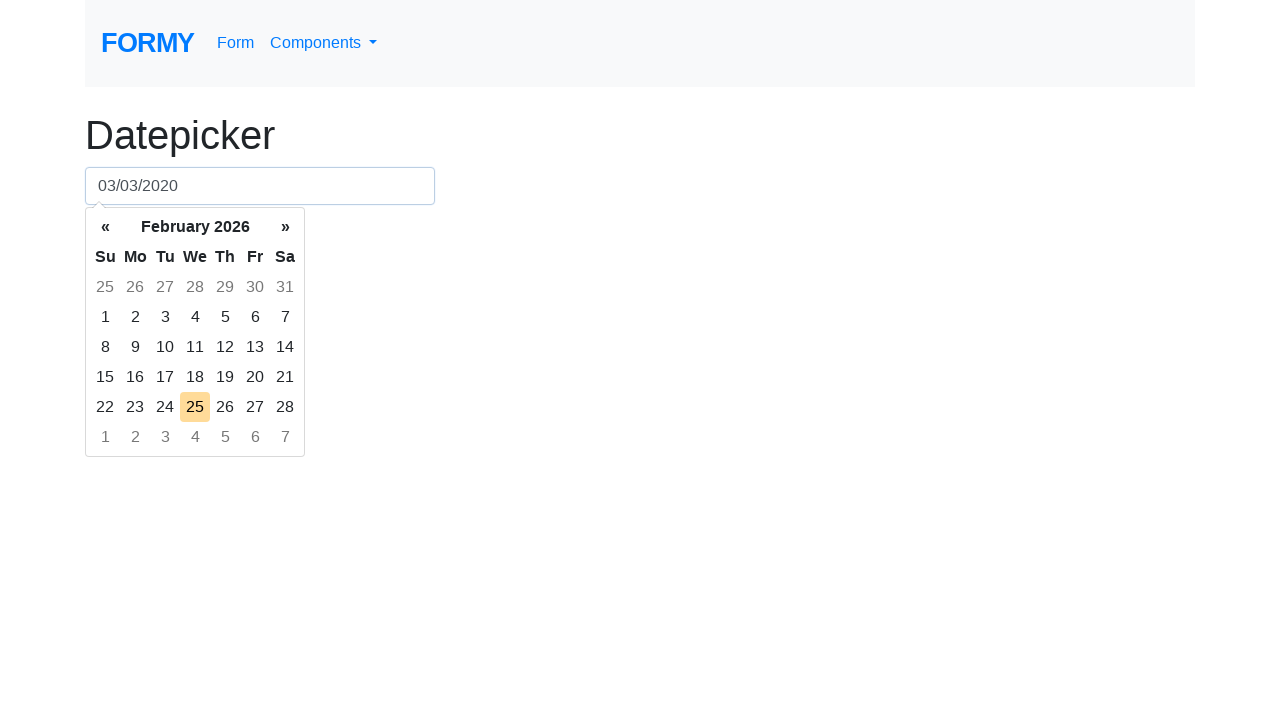

Pressed Enter to submit the date on #datepicker
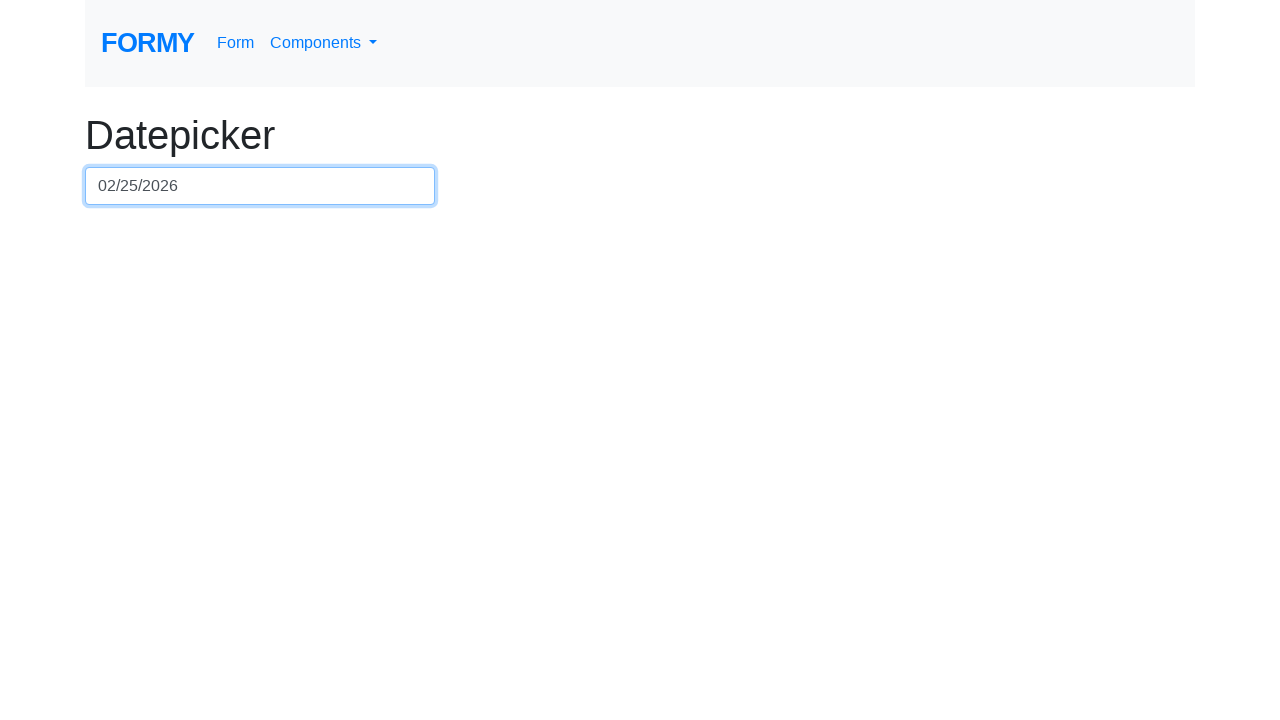

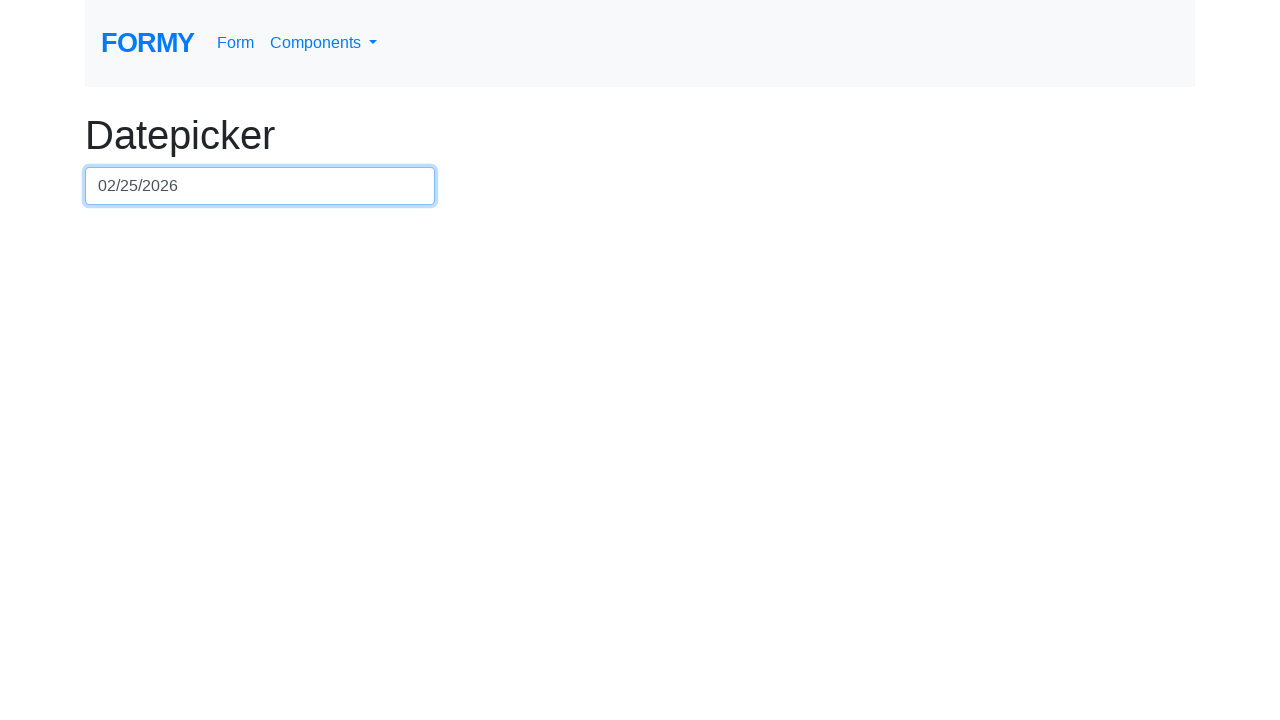